Tests floating menu functionality by navigating to the floating menu page, verifying menu items are displayed, and scrolling down to ensure they remain visible

Starting URL: https://the-internet.herokuapp.com/

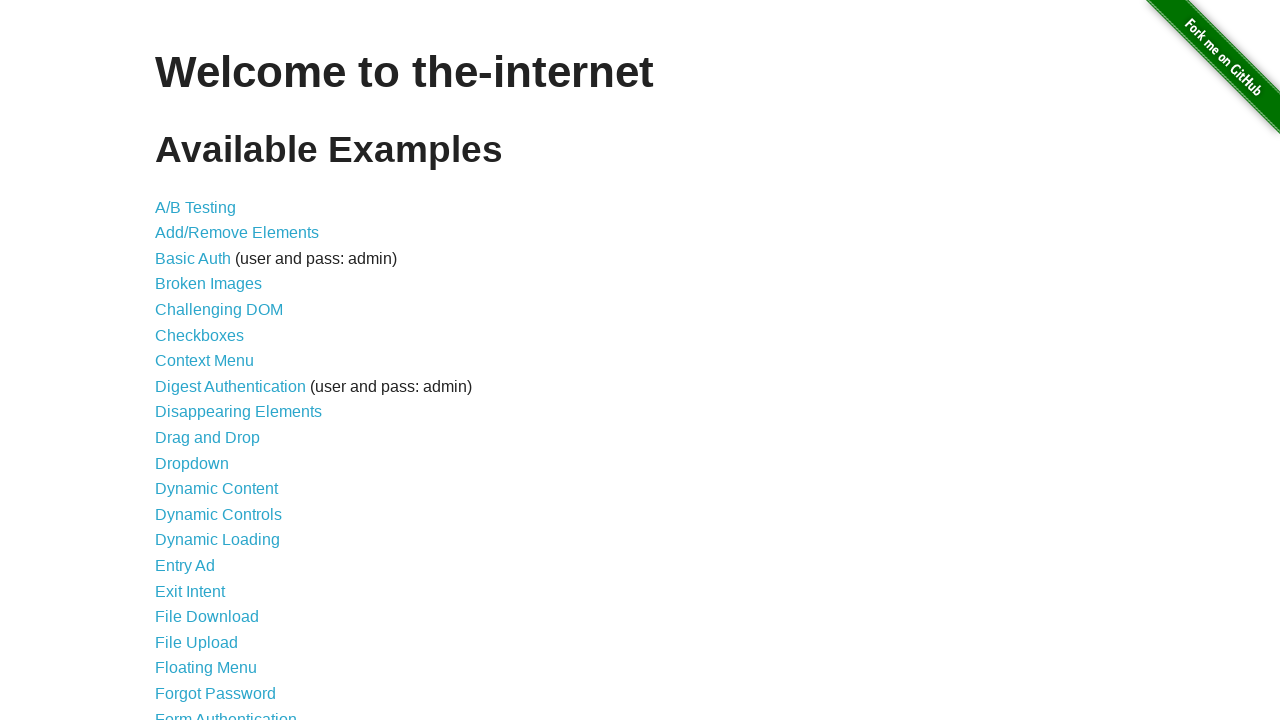

Clicked on Floating Menu link at (206, 668) on #content > ul > li:nth-child(19) > a
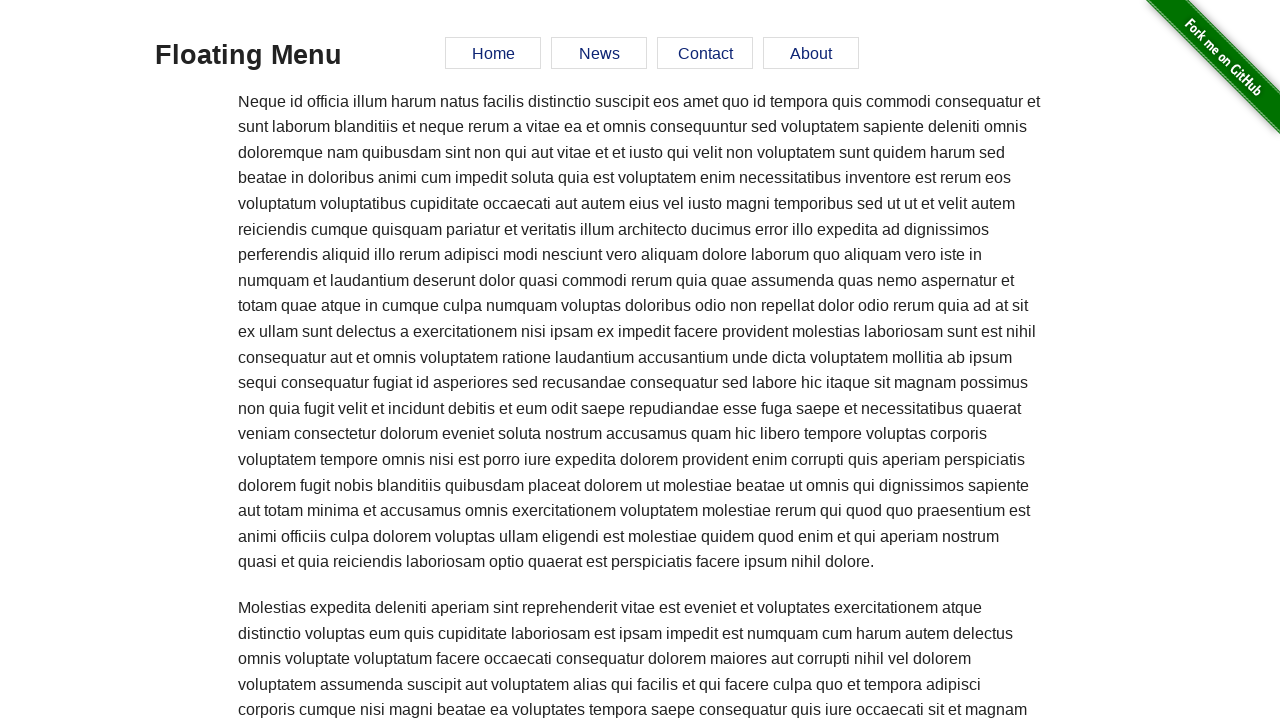

Verified first menu item is visible
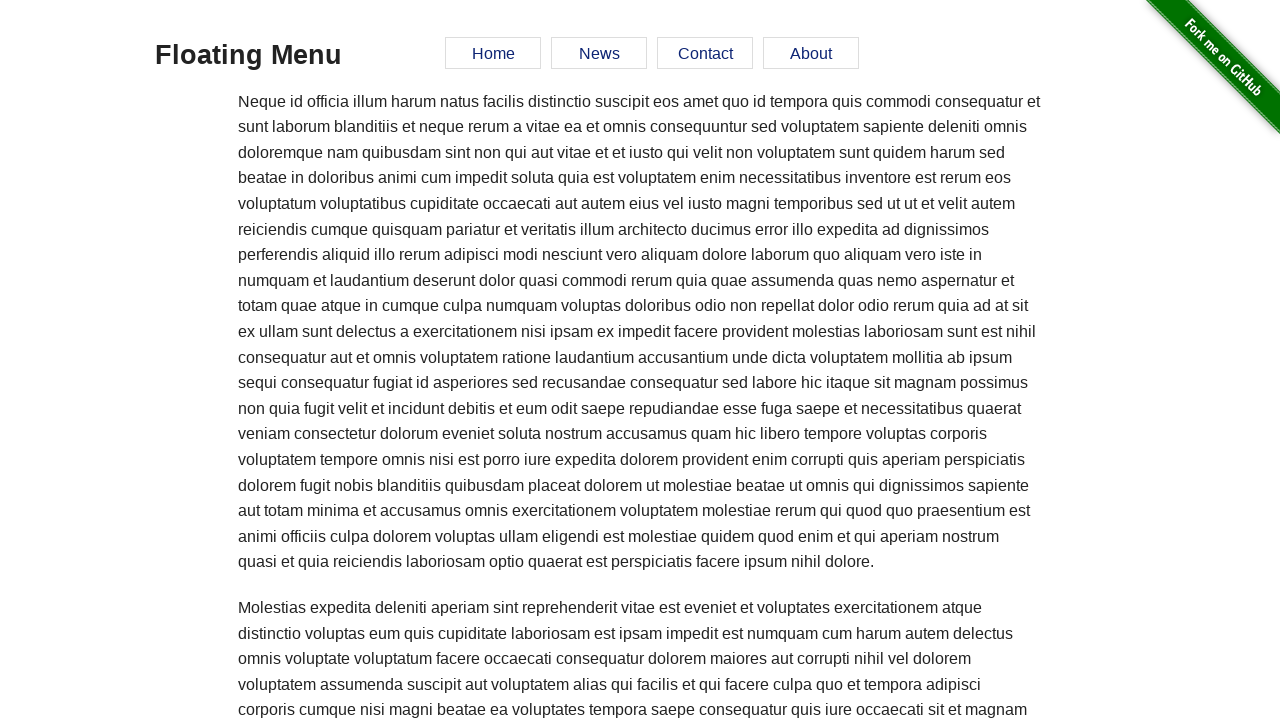

Verified second menu item is visible
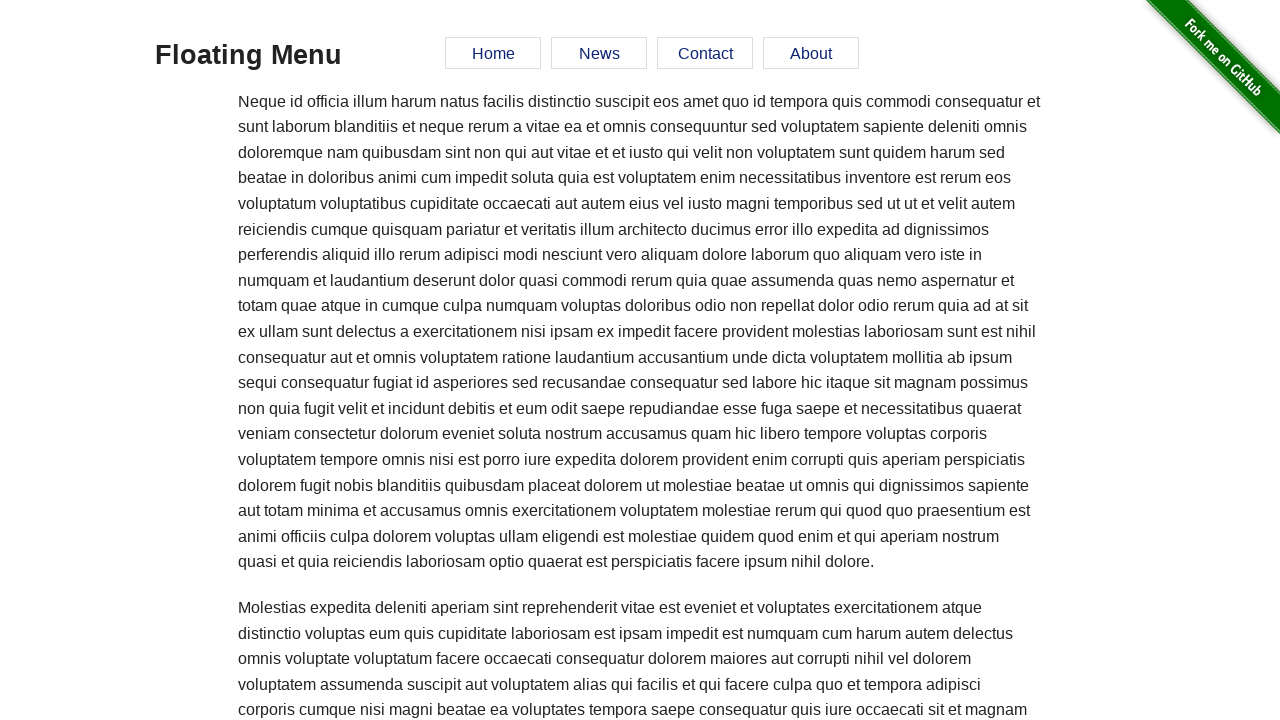

Verified third menu item is visible
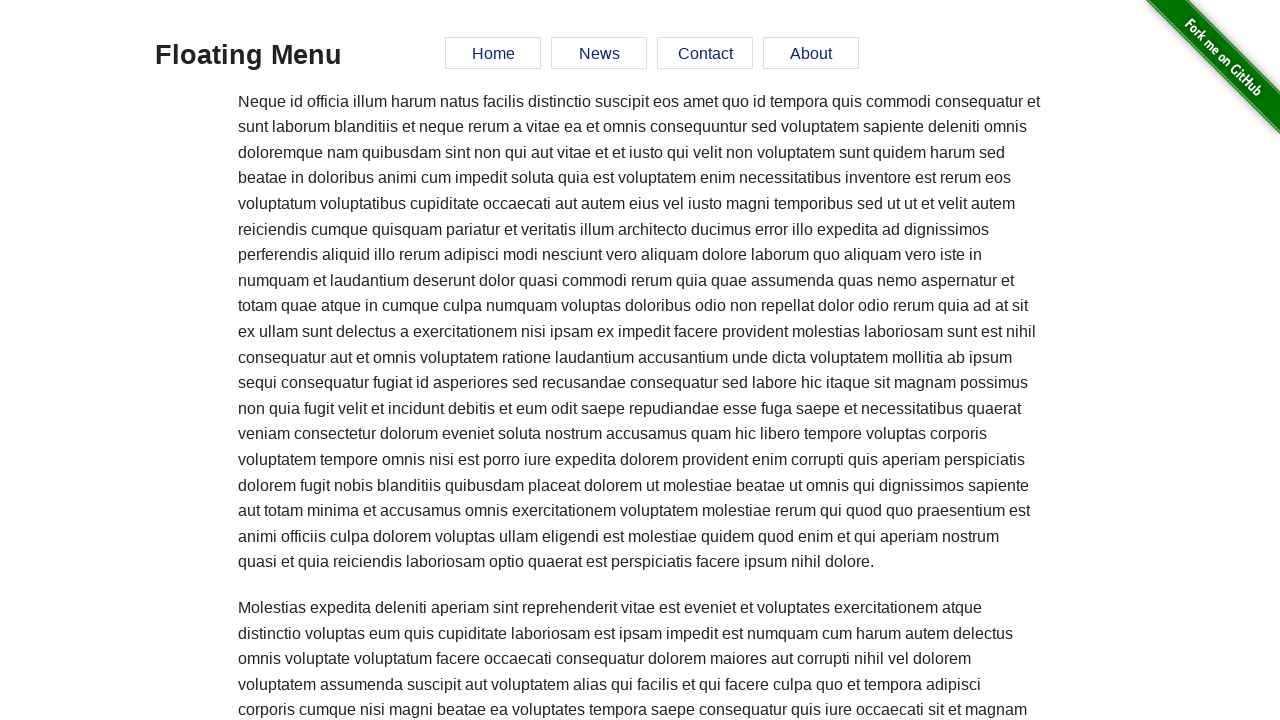

Verified fourth menu item is visible
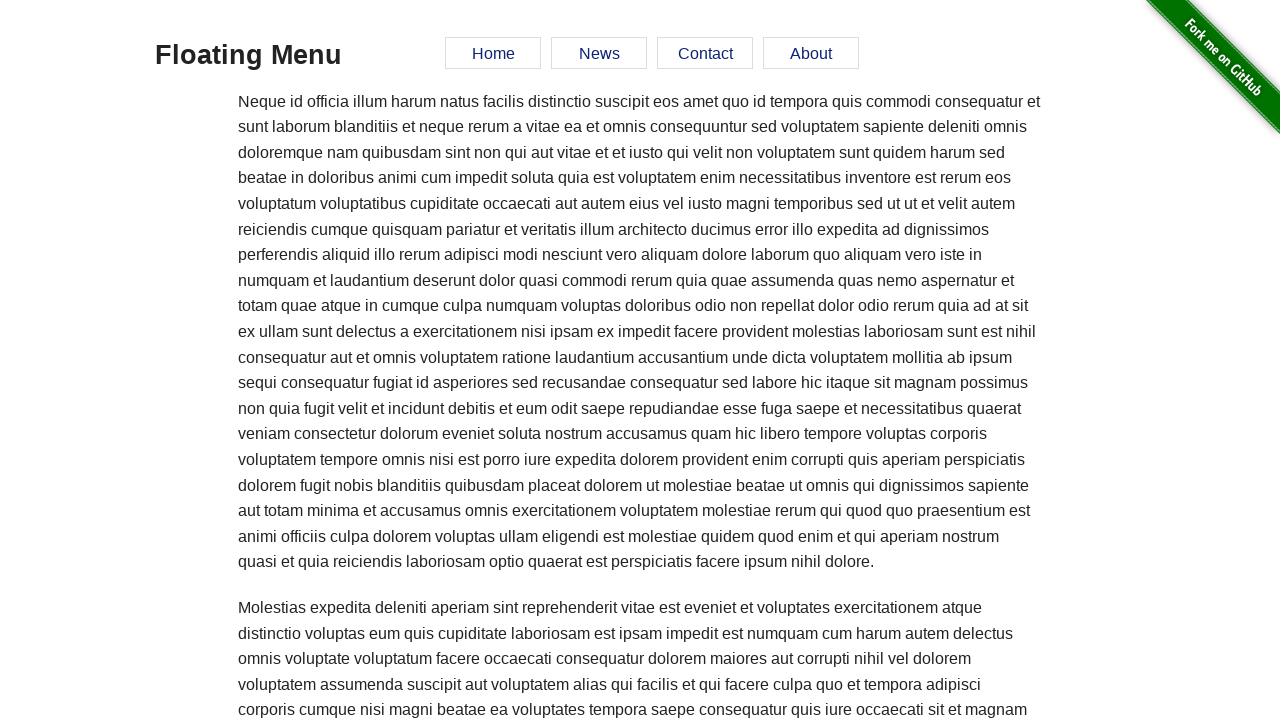

Scrolled to page footer to test floating menu behavior at (640, 712) on //*[@id="page-footer"]/div/div
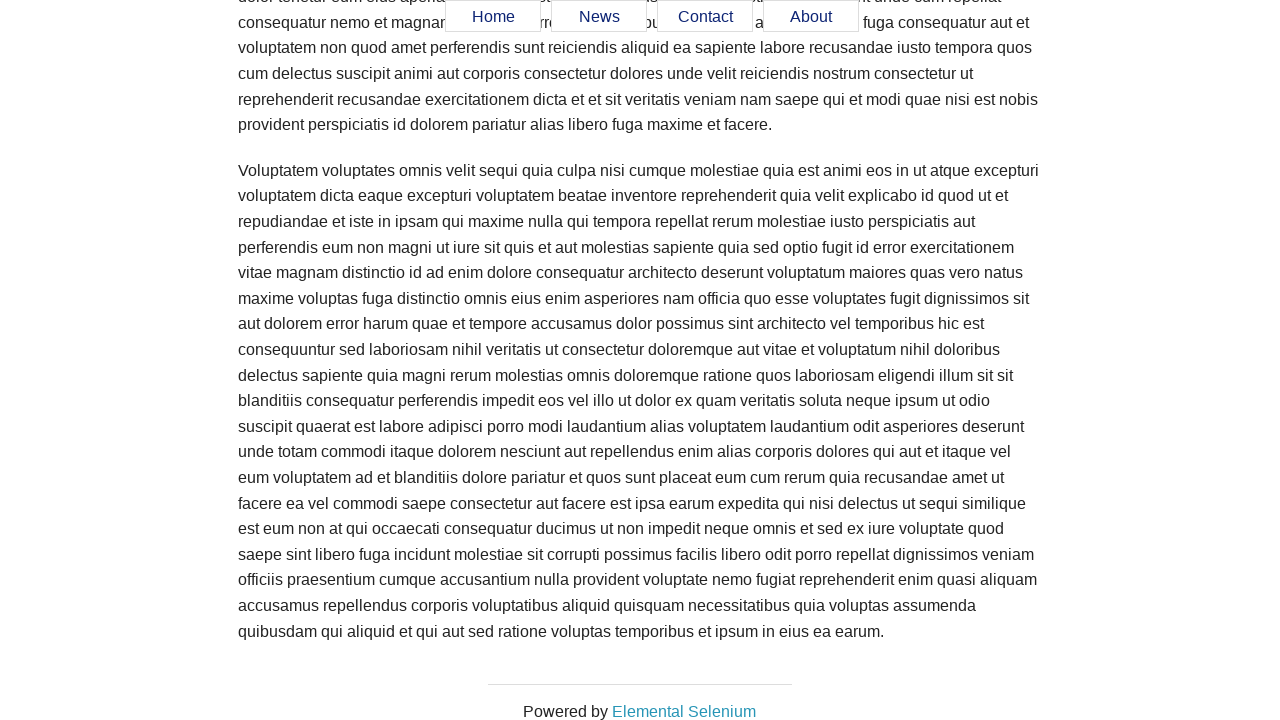

Waited 5 seconds to observe floating menu behavior
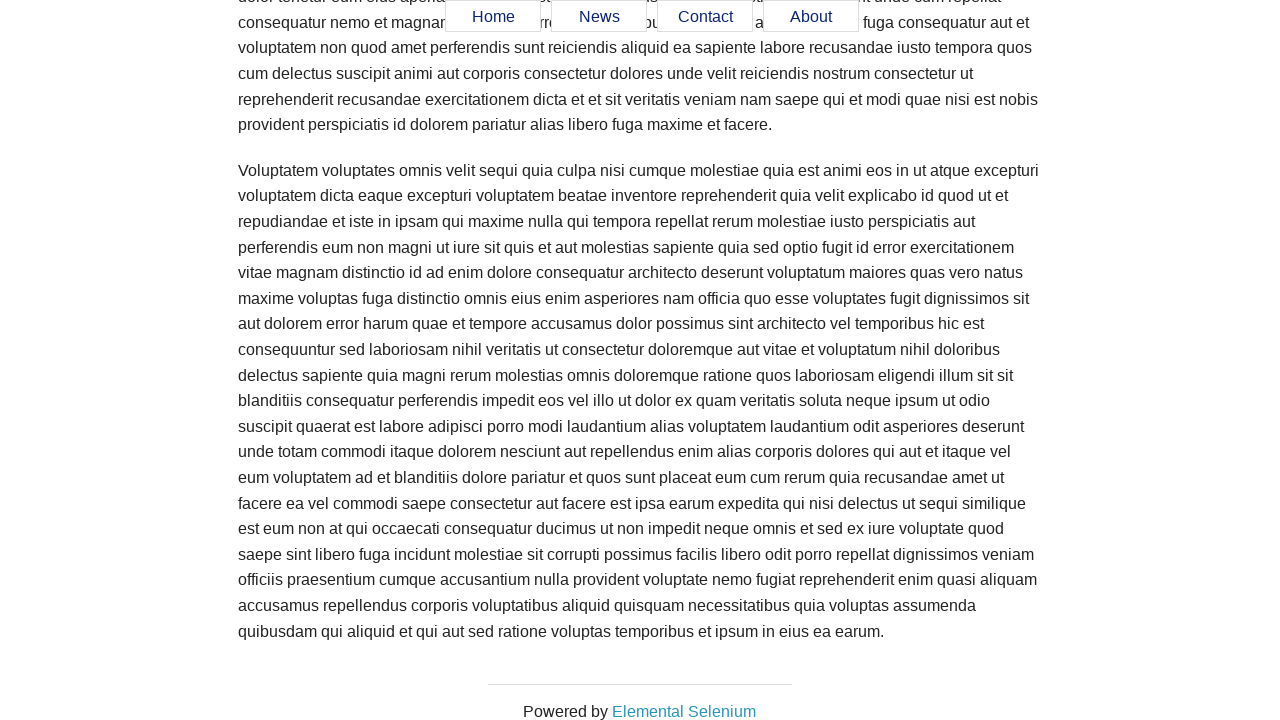

Verified first menu item still visible after scrolling
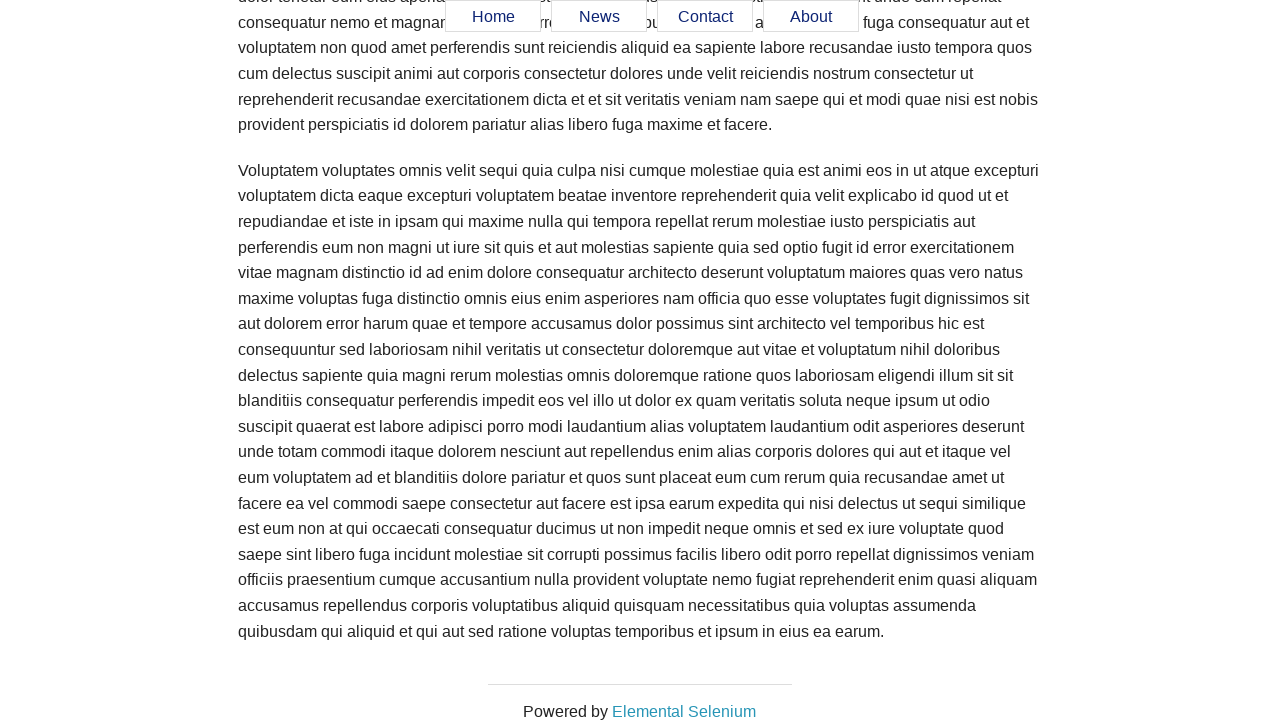

Verified second menu item still visible after scrolling
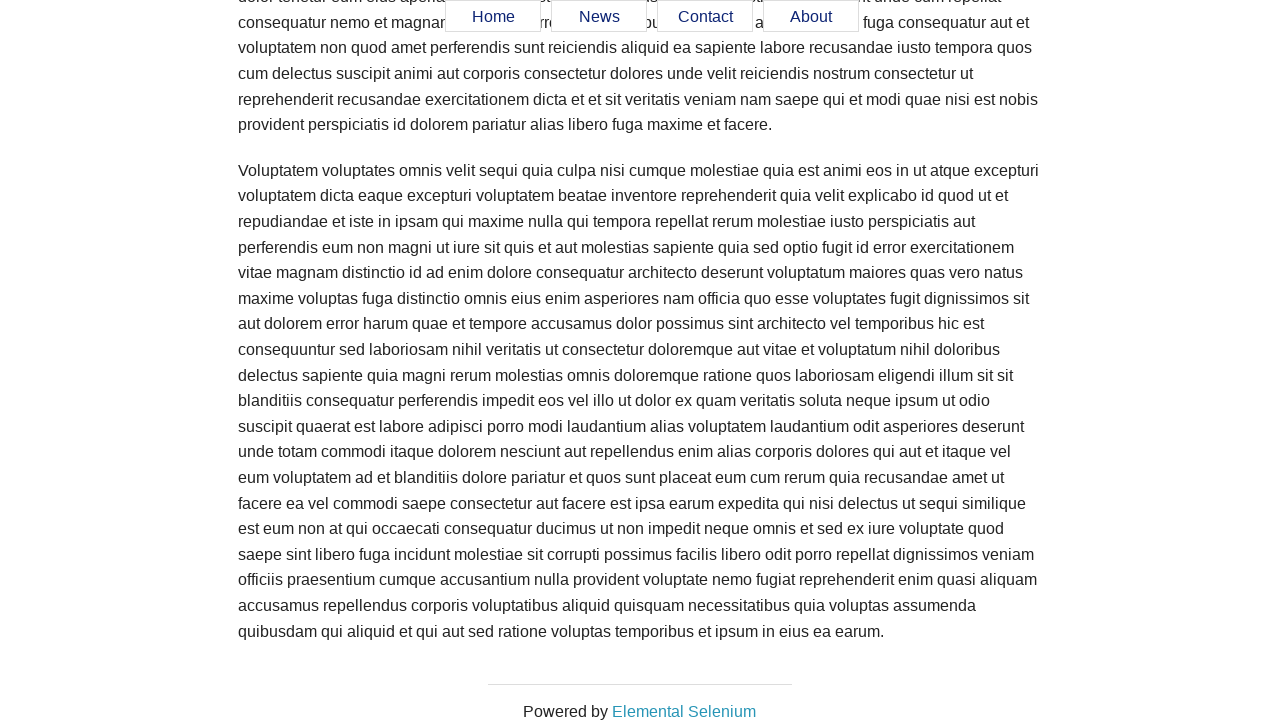

Verified third menu item still visible after scrolling
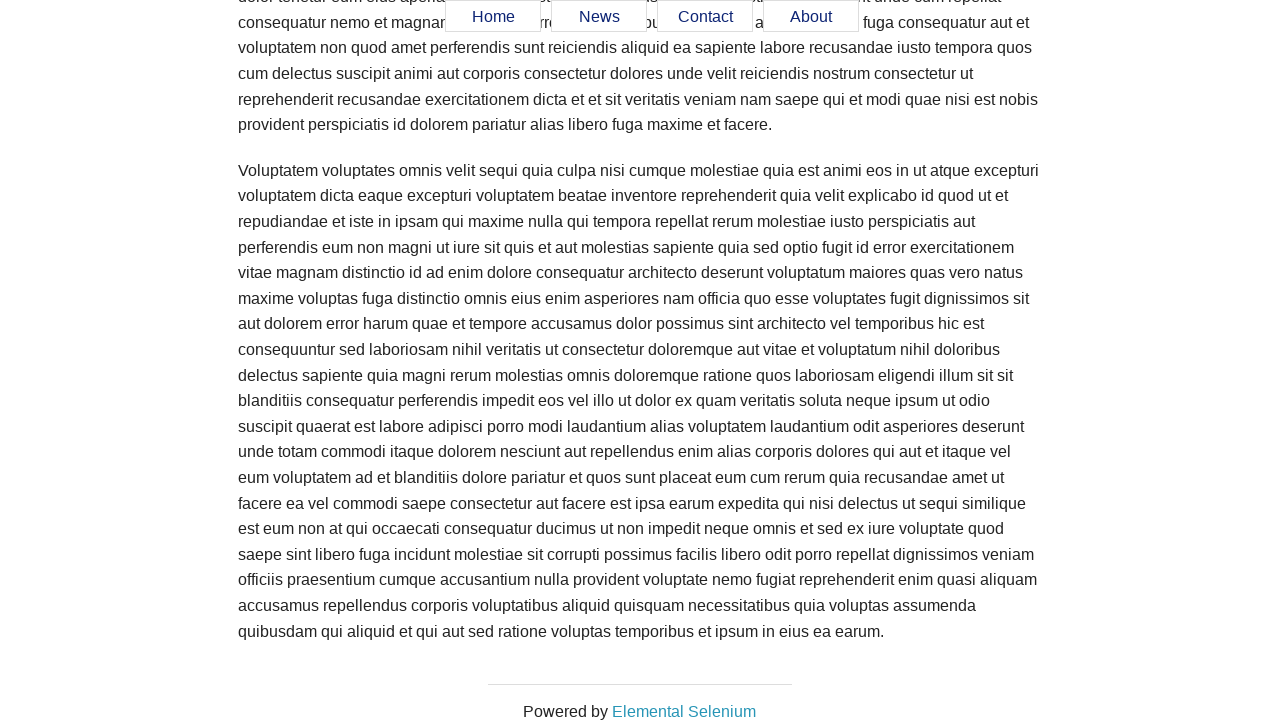

Verified fourth menu item still visible after scrolling
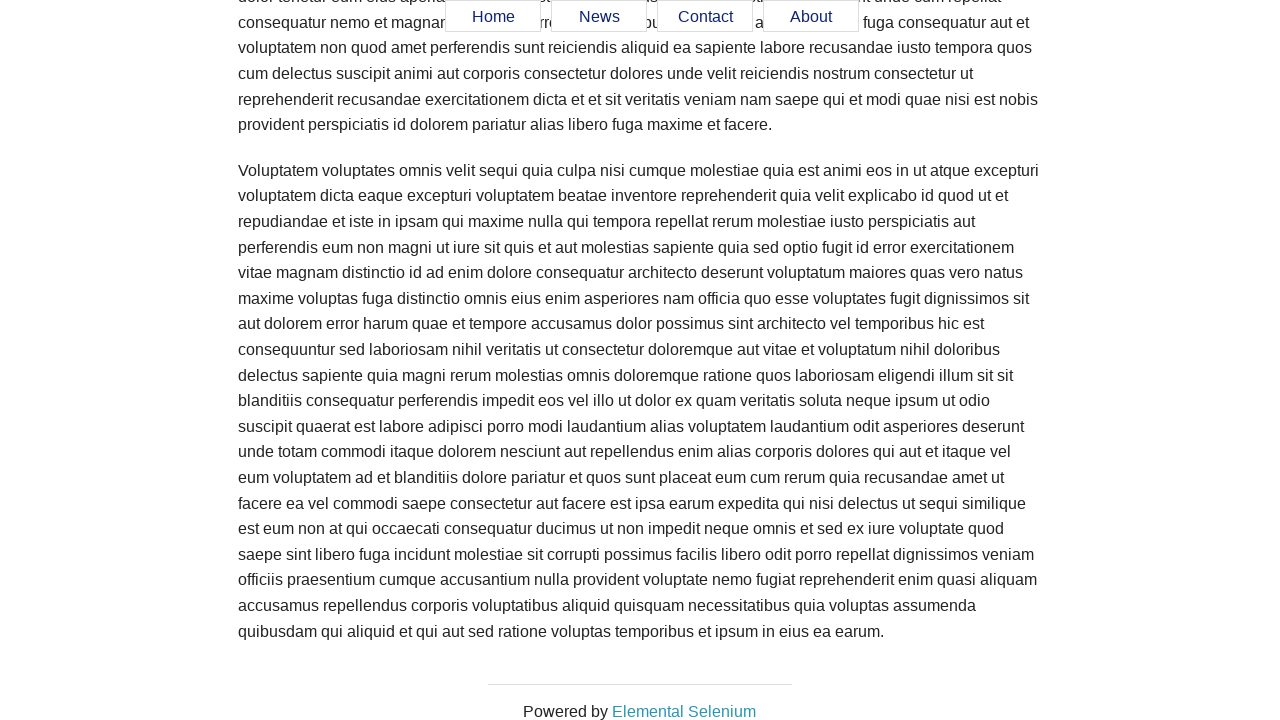

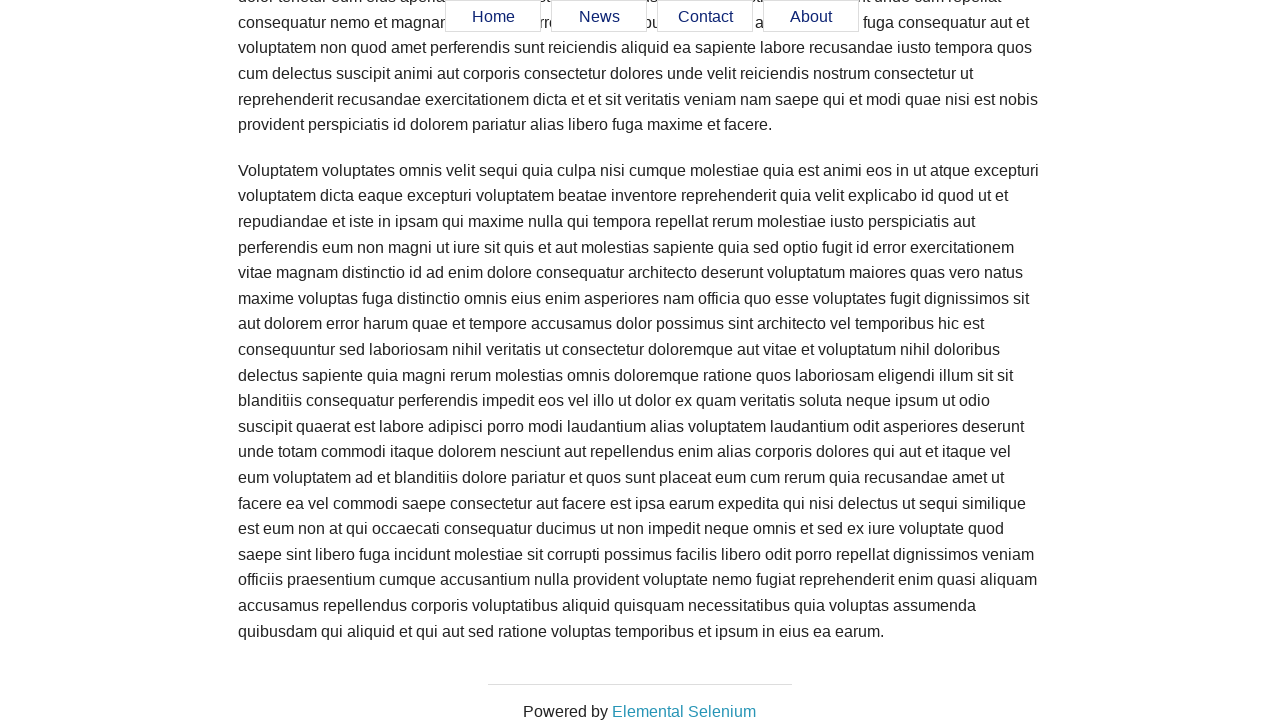